Tests autocomplete functionality by typing a character and selecting a specific suggestion from the dropdown

Starting URL: https://seleniumpractise.blogspot.com/2016/08/how-to-handle-autocomplete-feature-in.html

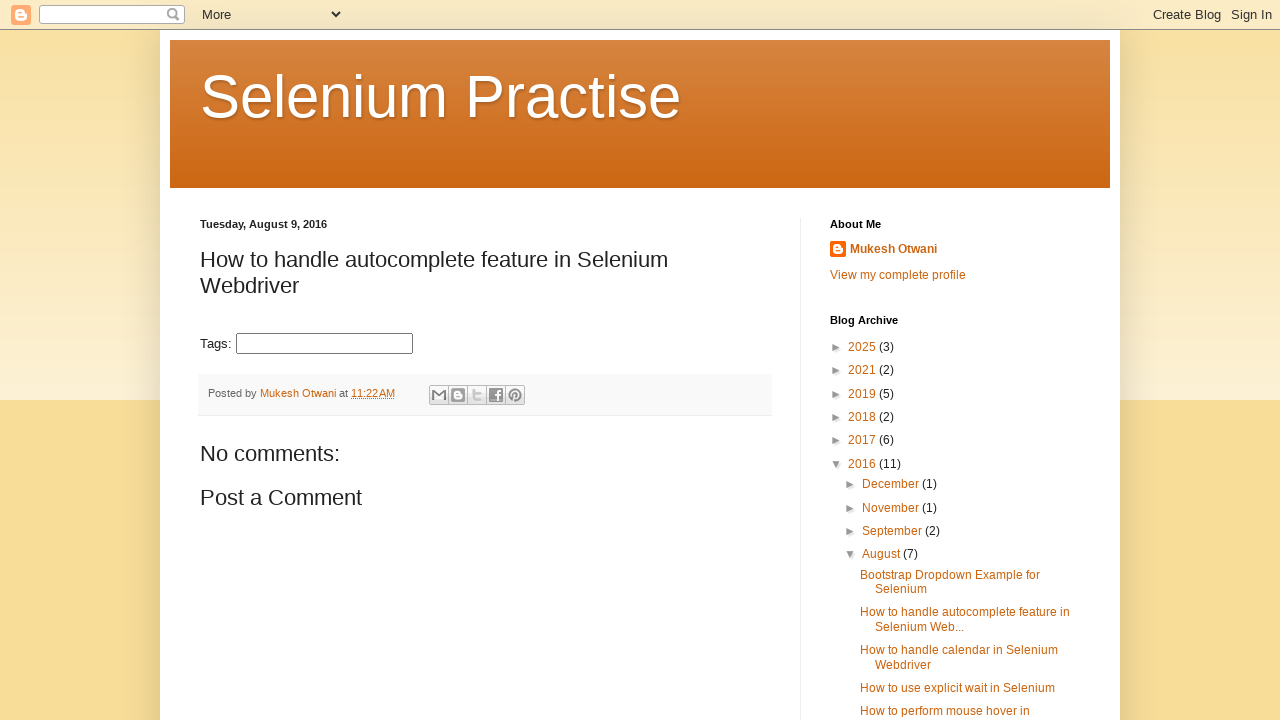

Typed 'C' in the autocomplete input field on input.ui-autocomplete-input
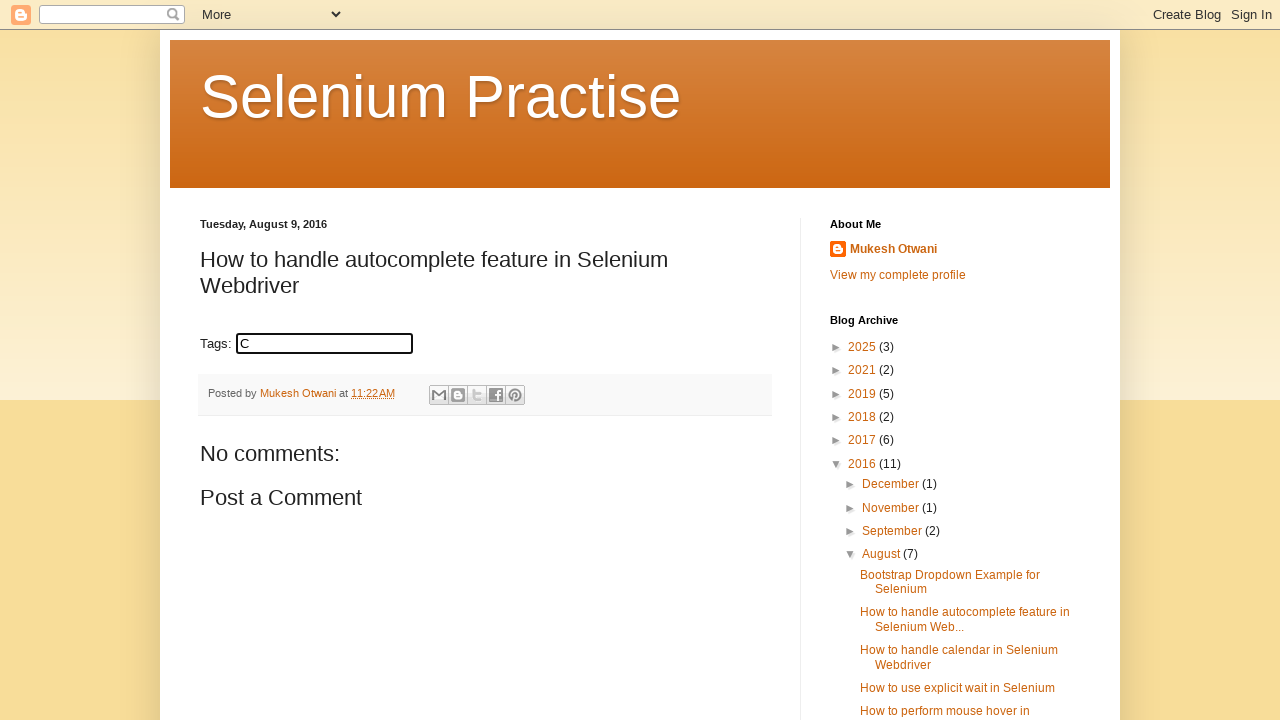

Autocomplete suggestions dropdown appeared
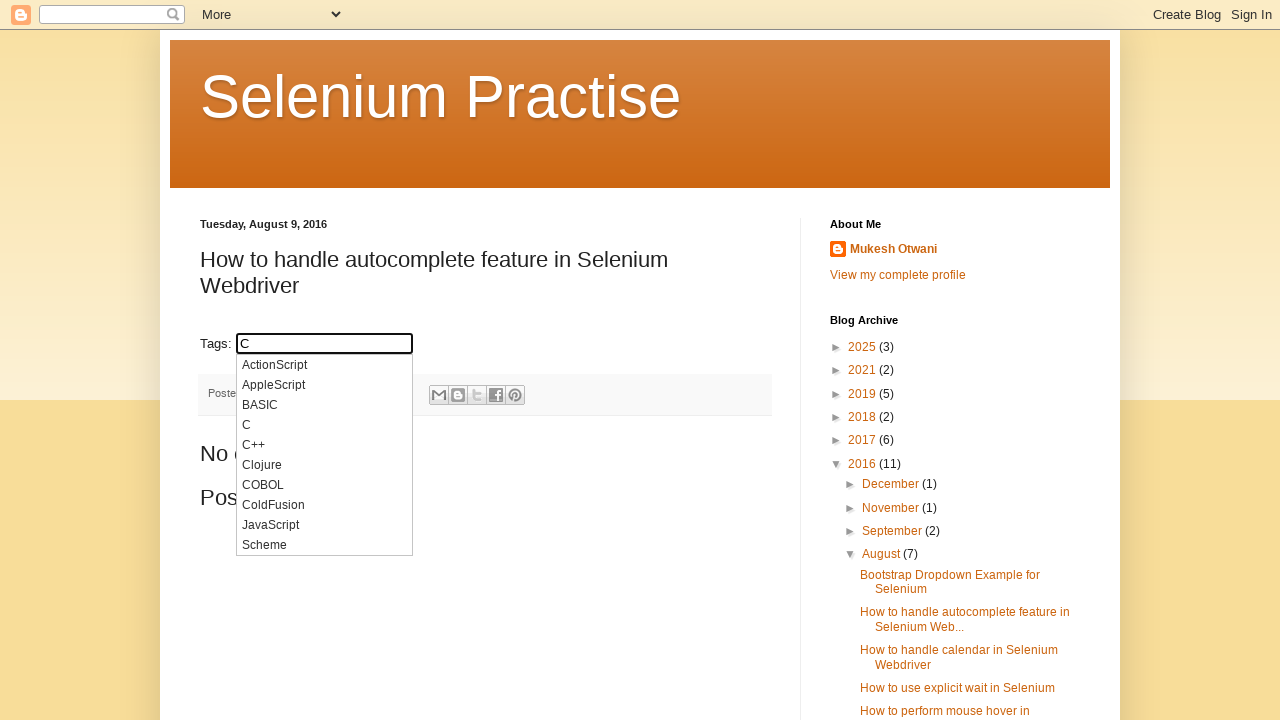

Retrieved all autocomplete suggestion elements
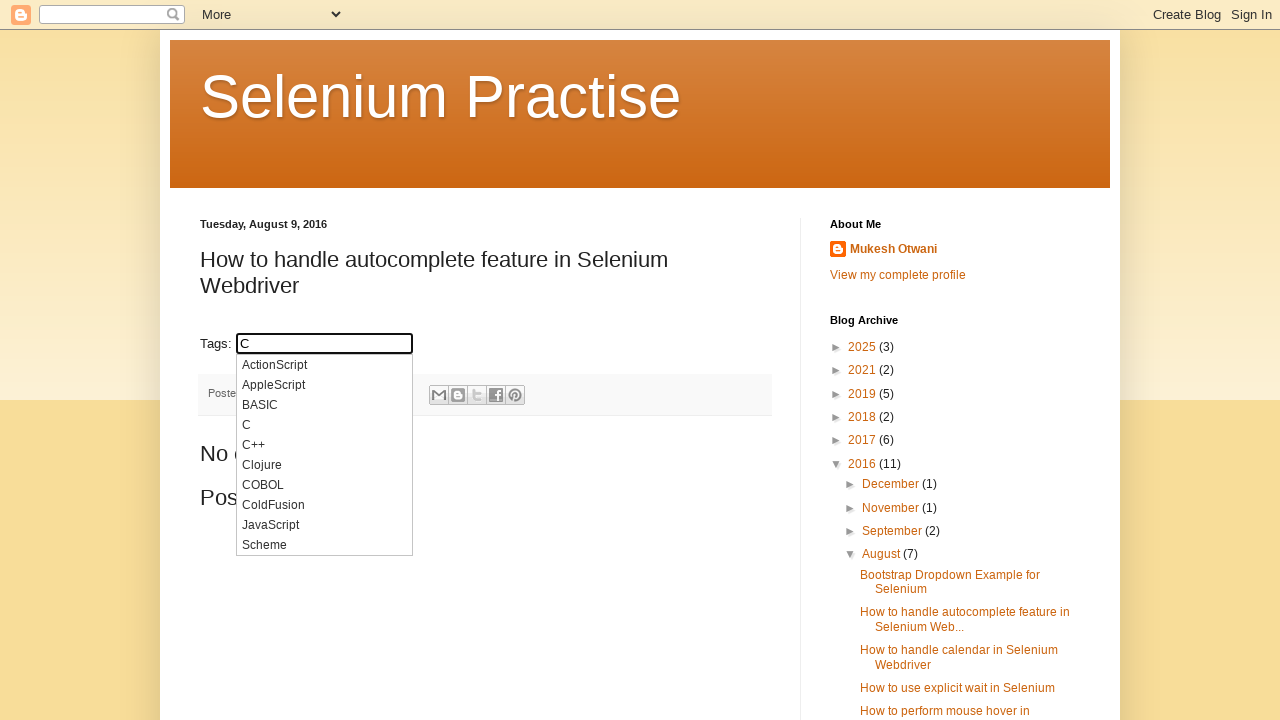

Selected 'ColdFusion' from autocomplete suggestions
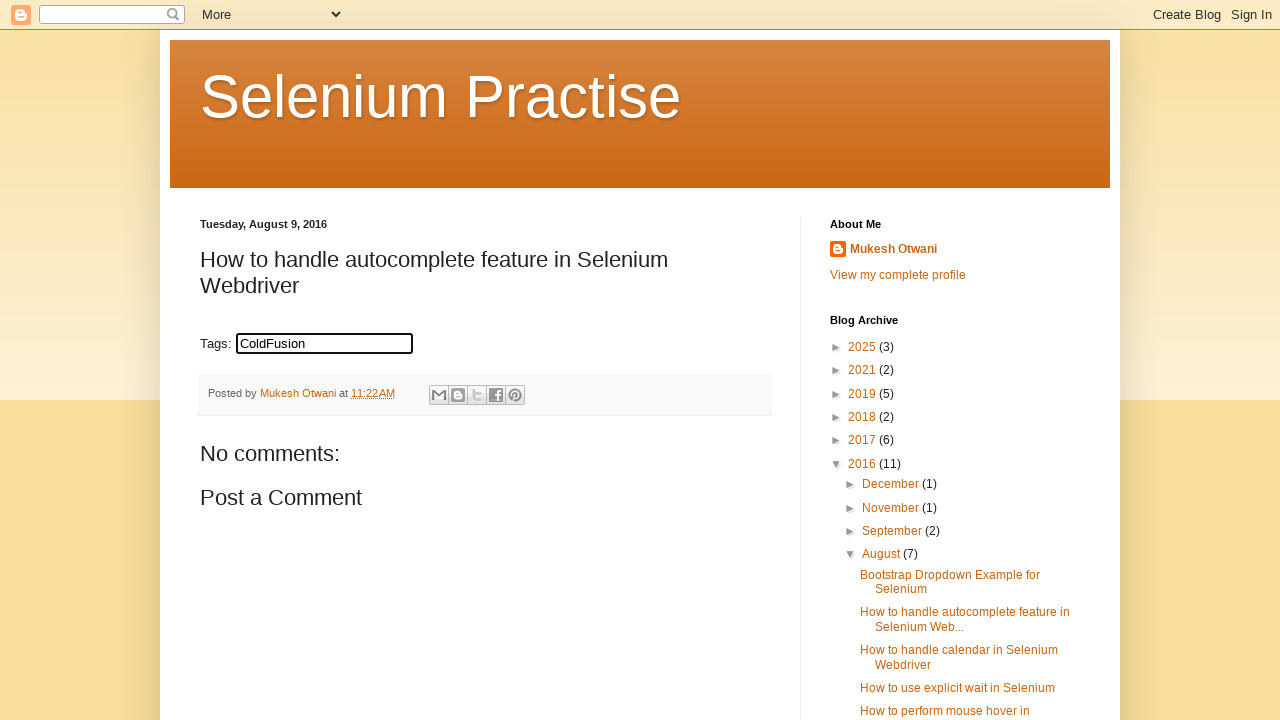

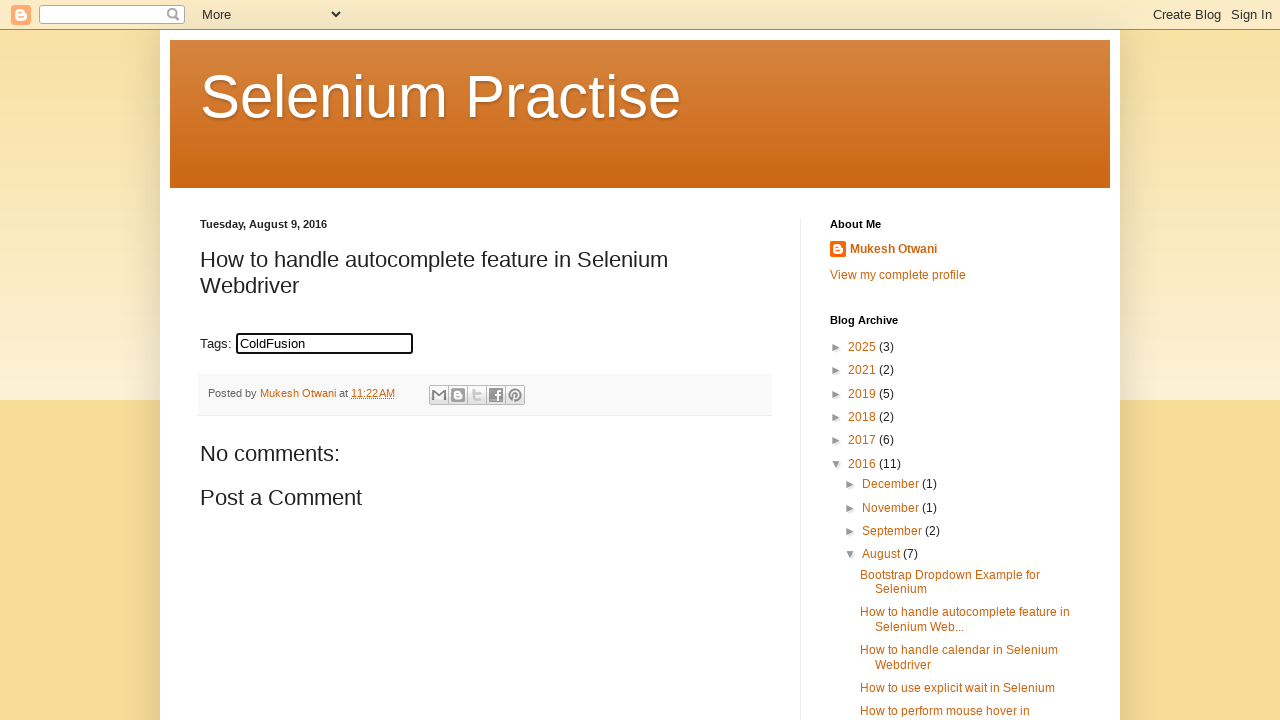